Tests that new todo items are appended to the bottom of the list and the counter shows the correct count.

Starting URL: https://demo.playwright.dev/todomvc/#/

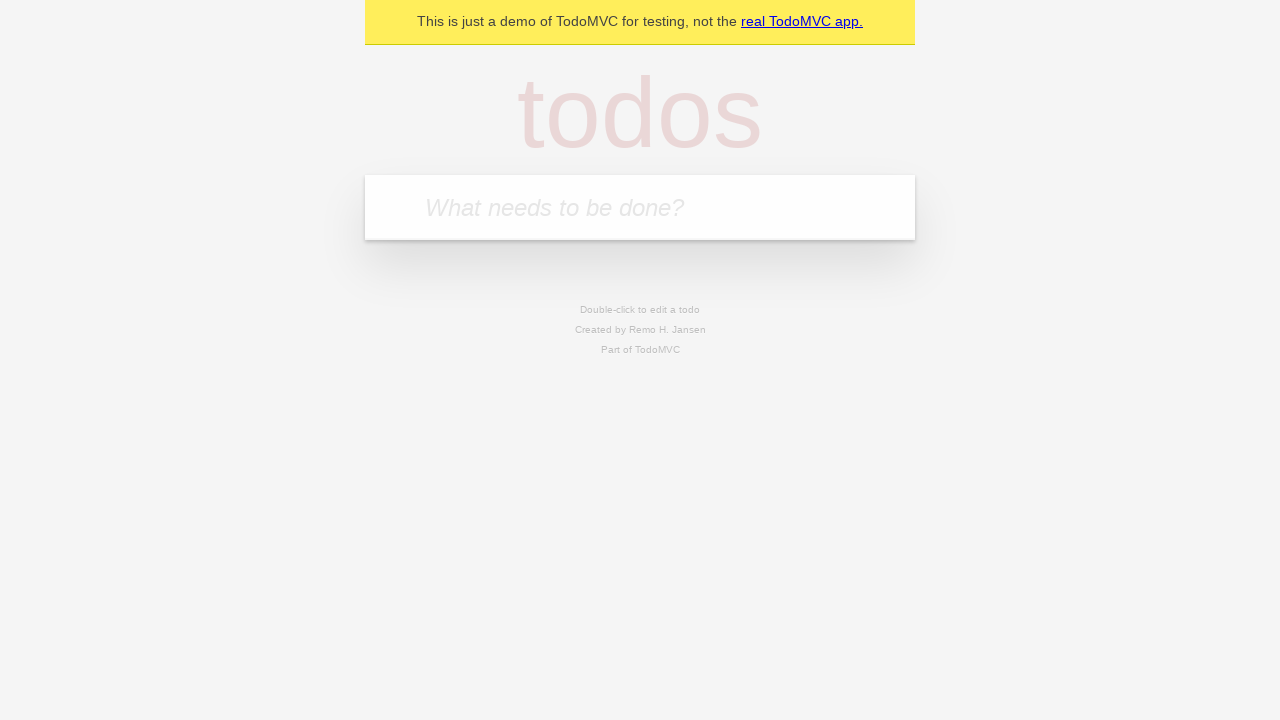

Located the 'What needs to be done?' input field
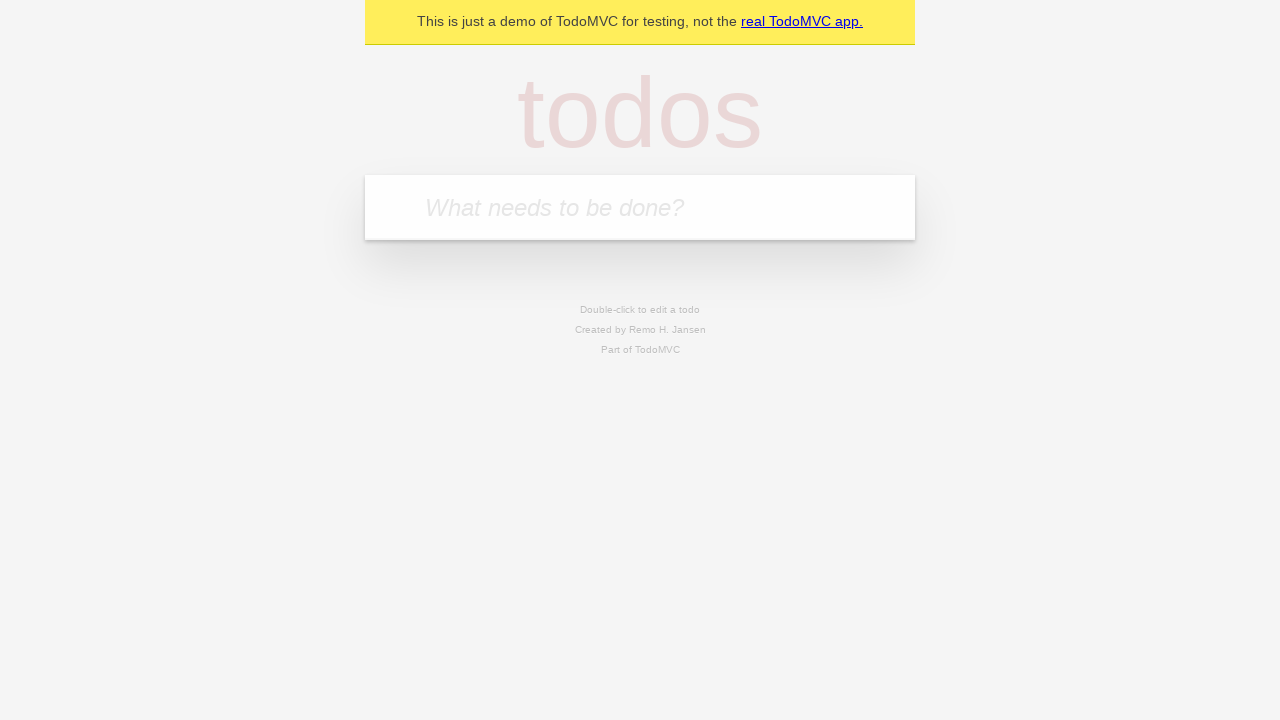

Filled input field with 'buy some cheese' on internal:attr=[placeholder="What needs to be done?"i]
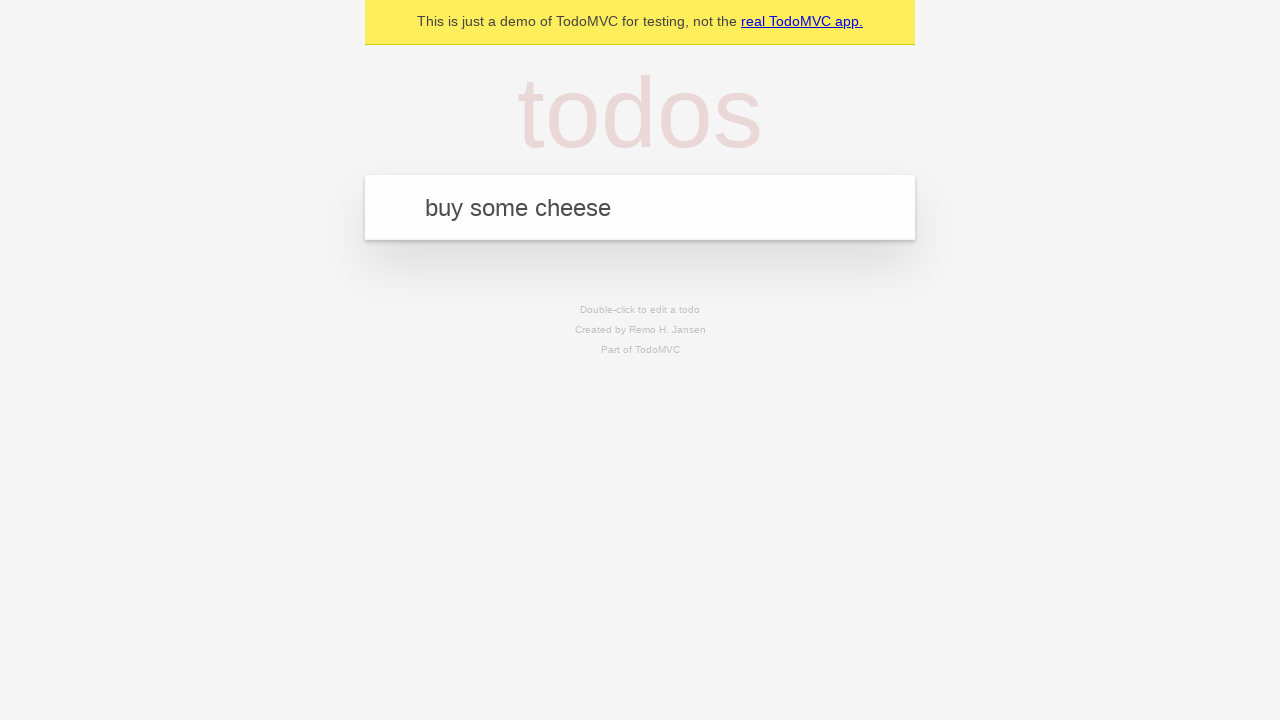

Pressed Enter to add 'buy some cheese' to the list on internal:attr=[placeholder="What needs to be done?"i]
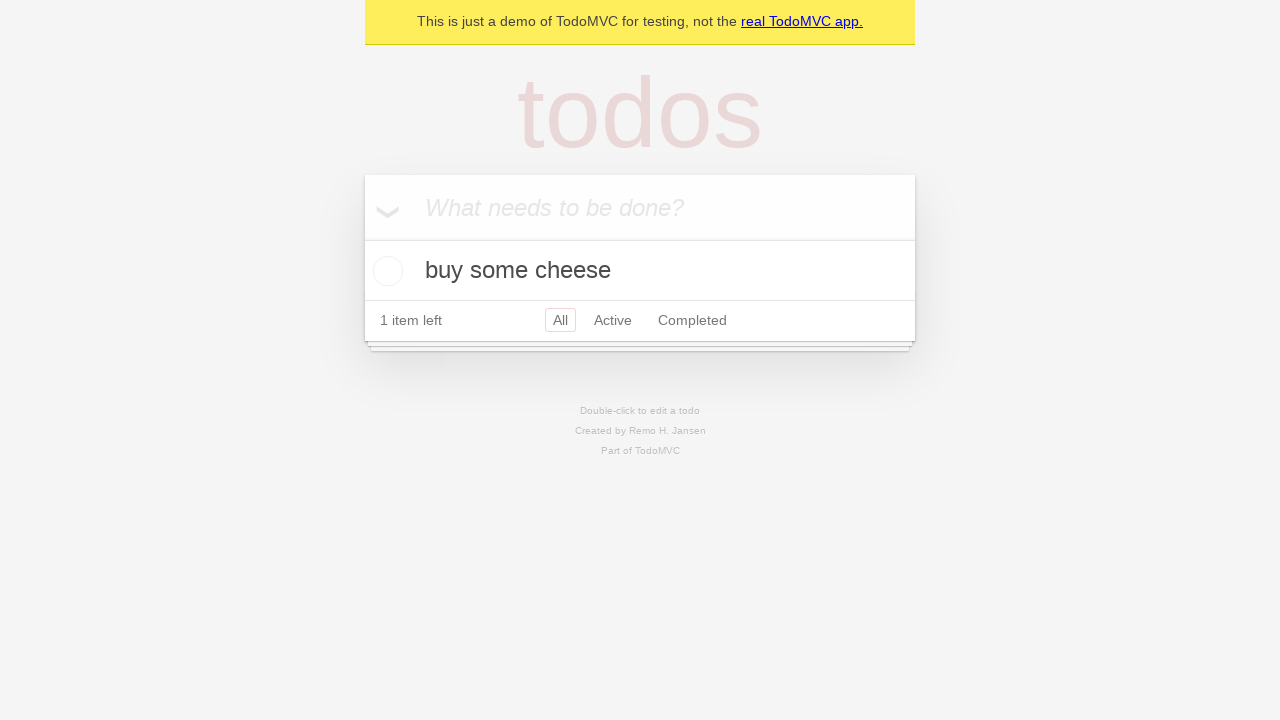

Filled input field with 'feed the cat' on internal:attr=[placeholder="What needs to be done?"i]
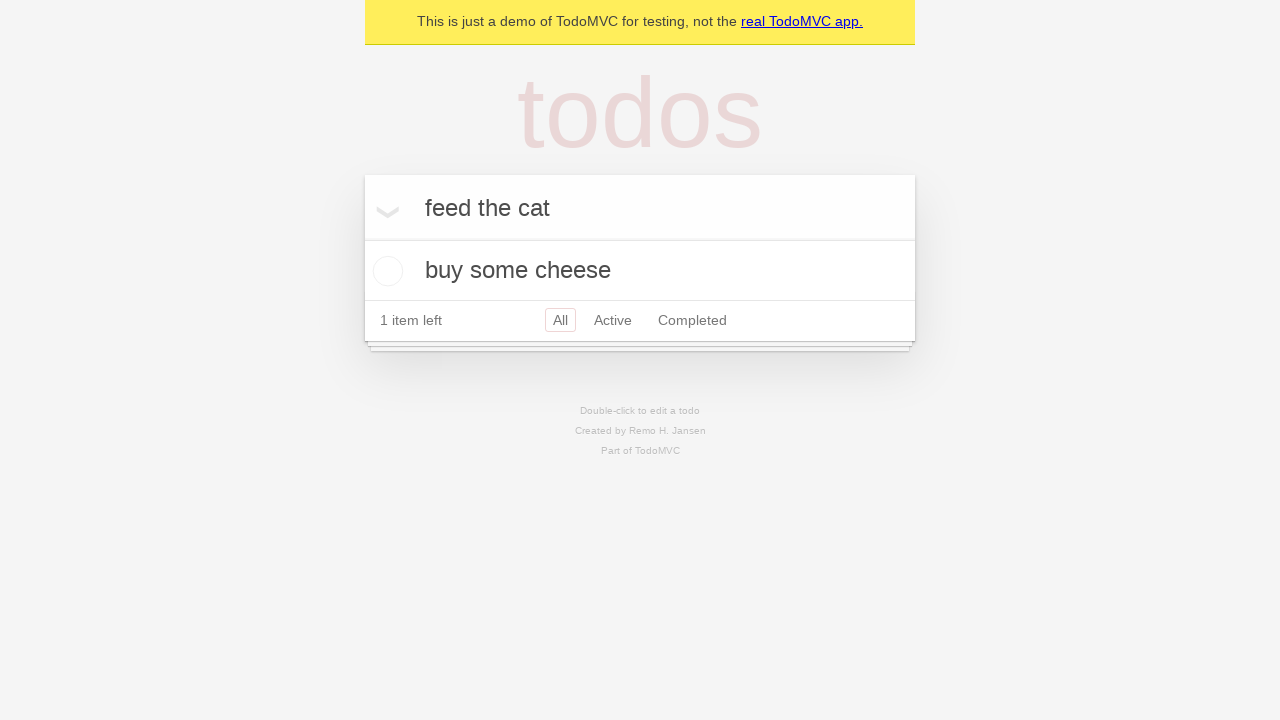

Pressed Enter to add 'feed the cat' to the list on internal:attr=[placeholder="What needs to be done?"i]
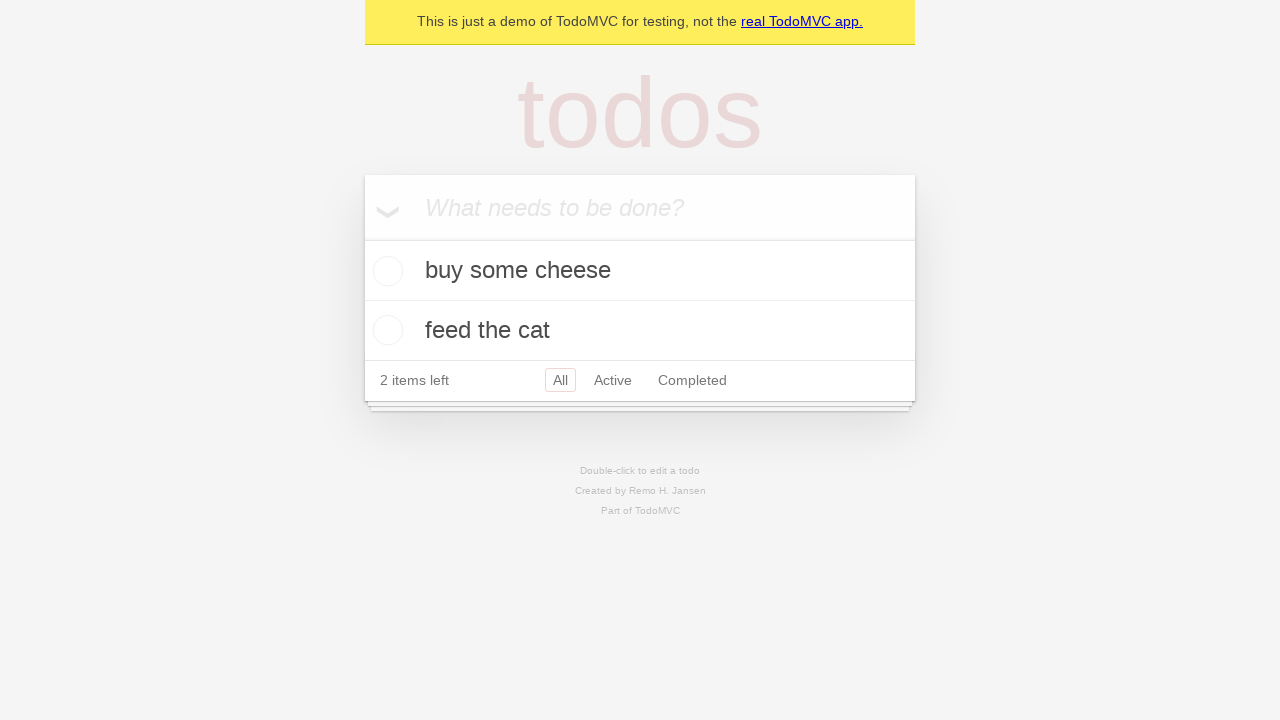

Filled input field with 'book a doctors appointment' on internal:attr=[placeholder="What needs to be done?"i]
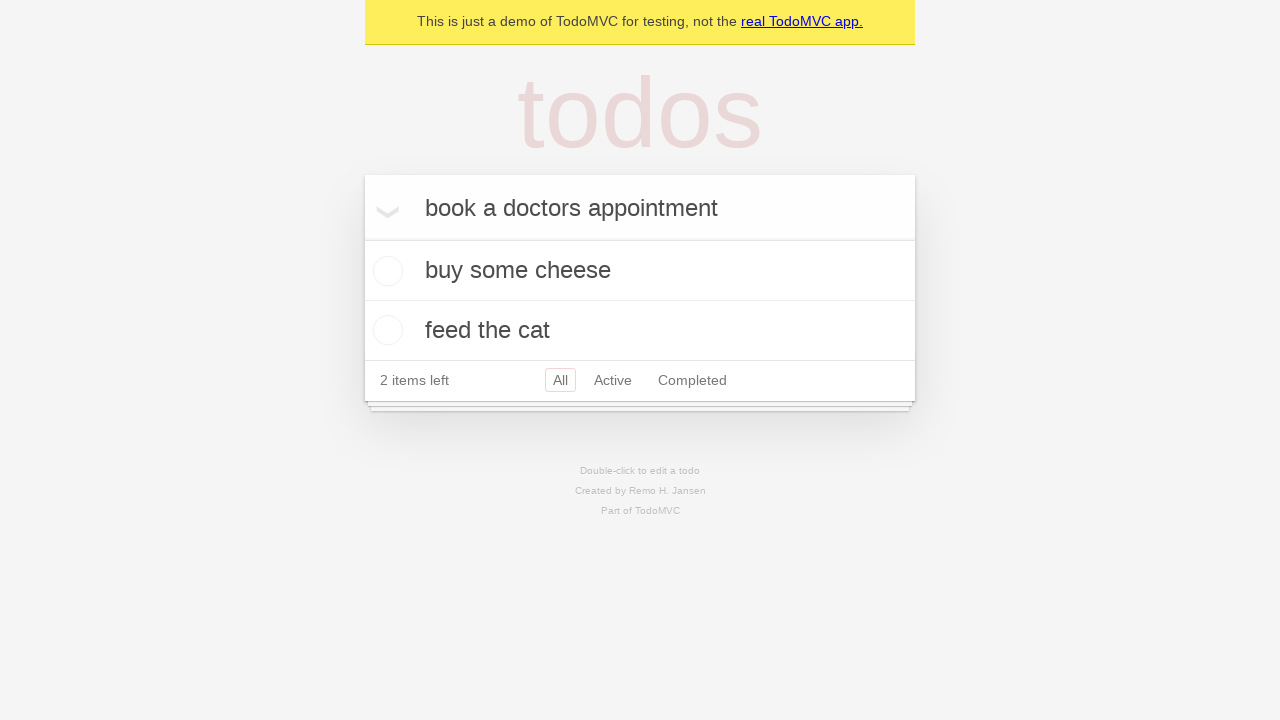

Pressed Enter to add 'book a doctors appointment' to the list on internal:attr=[placeholder="What needs to be done?"i]
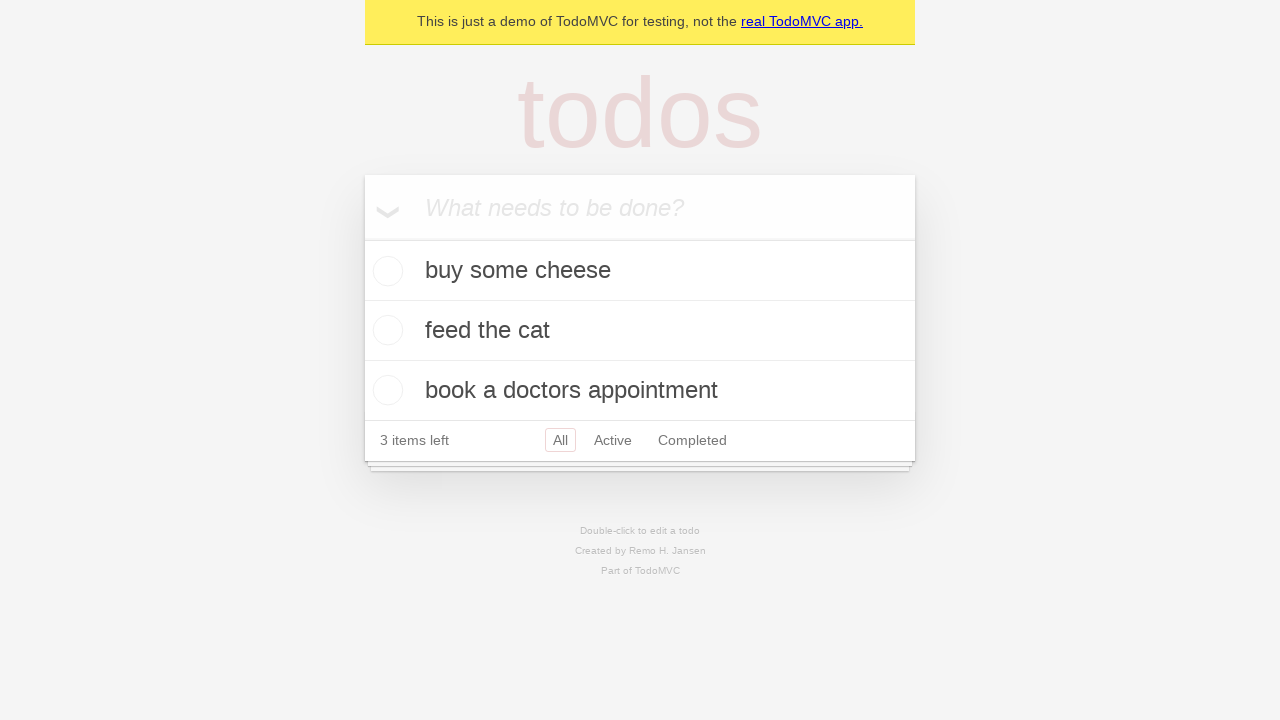

Waited for todo counter element to appear
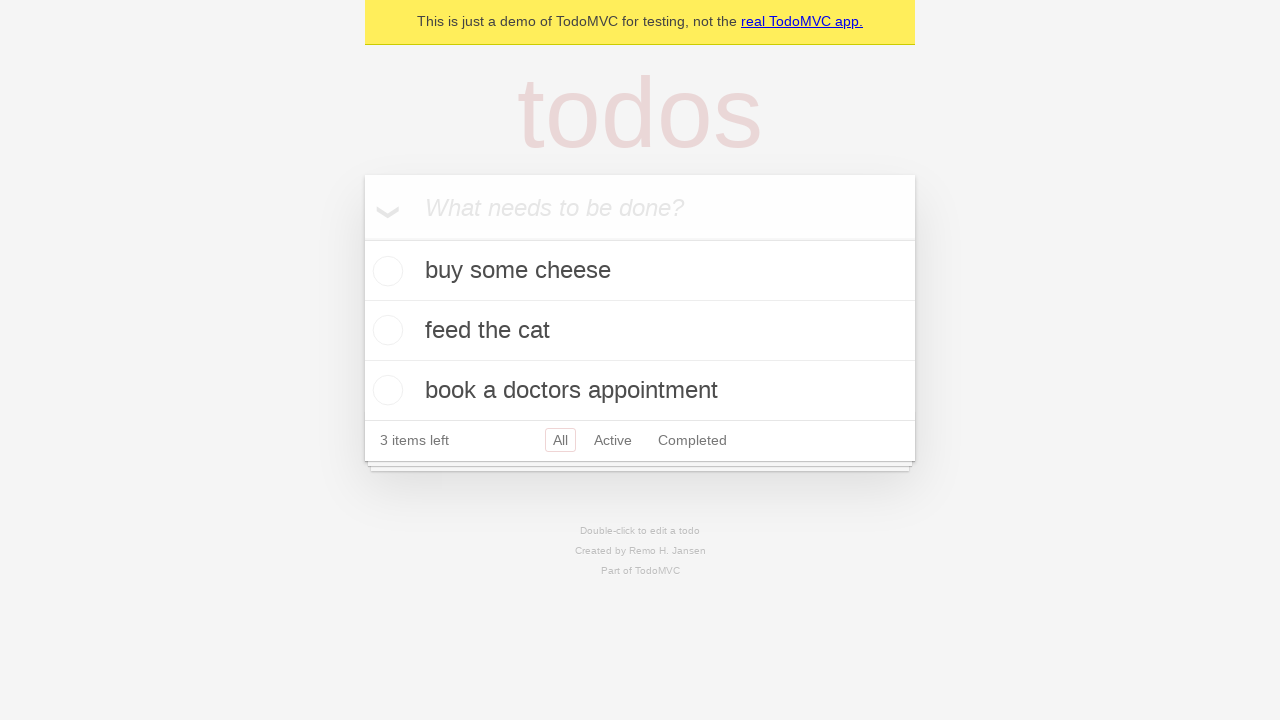

Verified that '3 items left' is displayed in the counter
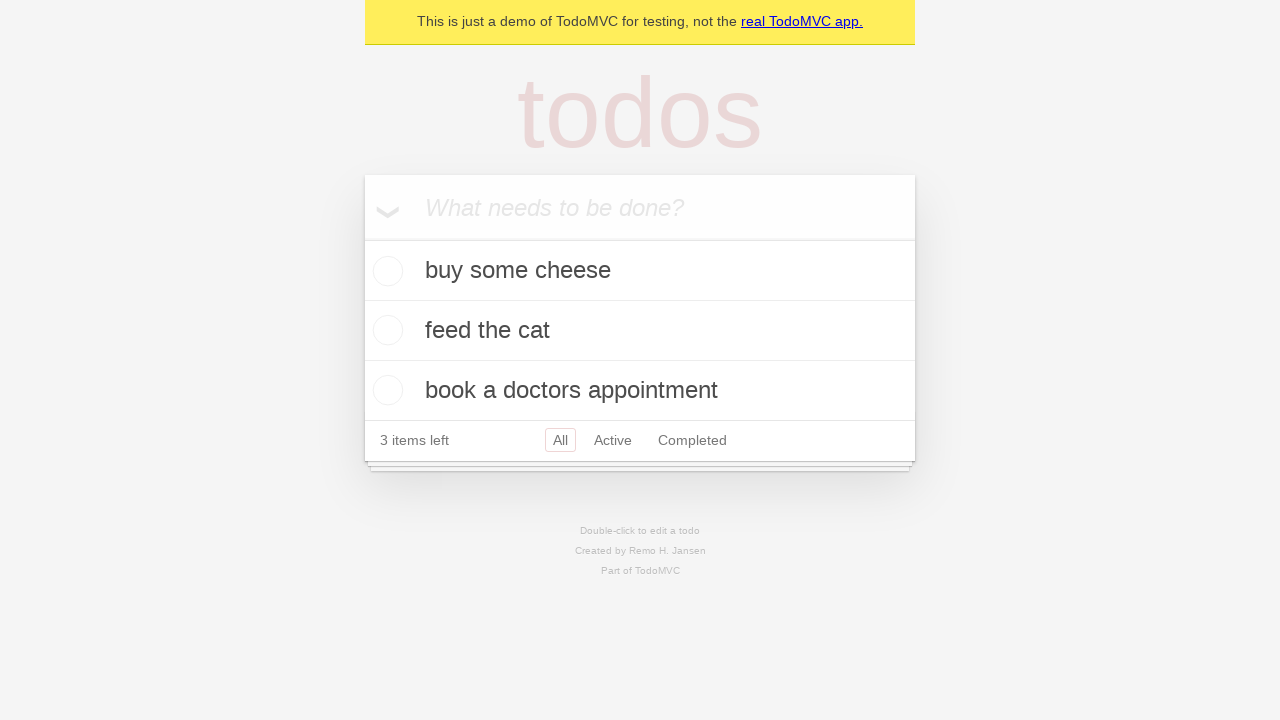

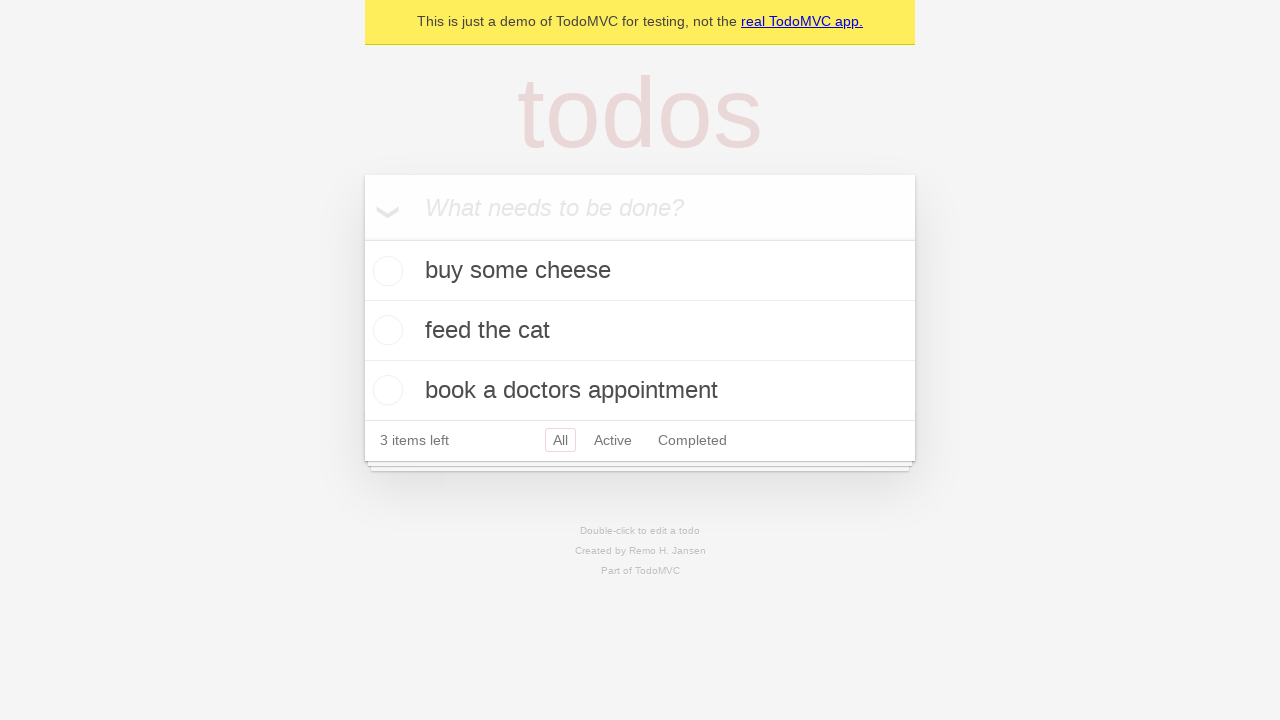